Tests adding a new todo item to a sample todo application by entering text in the input field and submitting it, then verifying the todo was added correctly.

Starting URL: https://lambdatest.github.io/sample-todo-app/

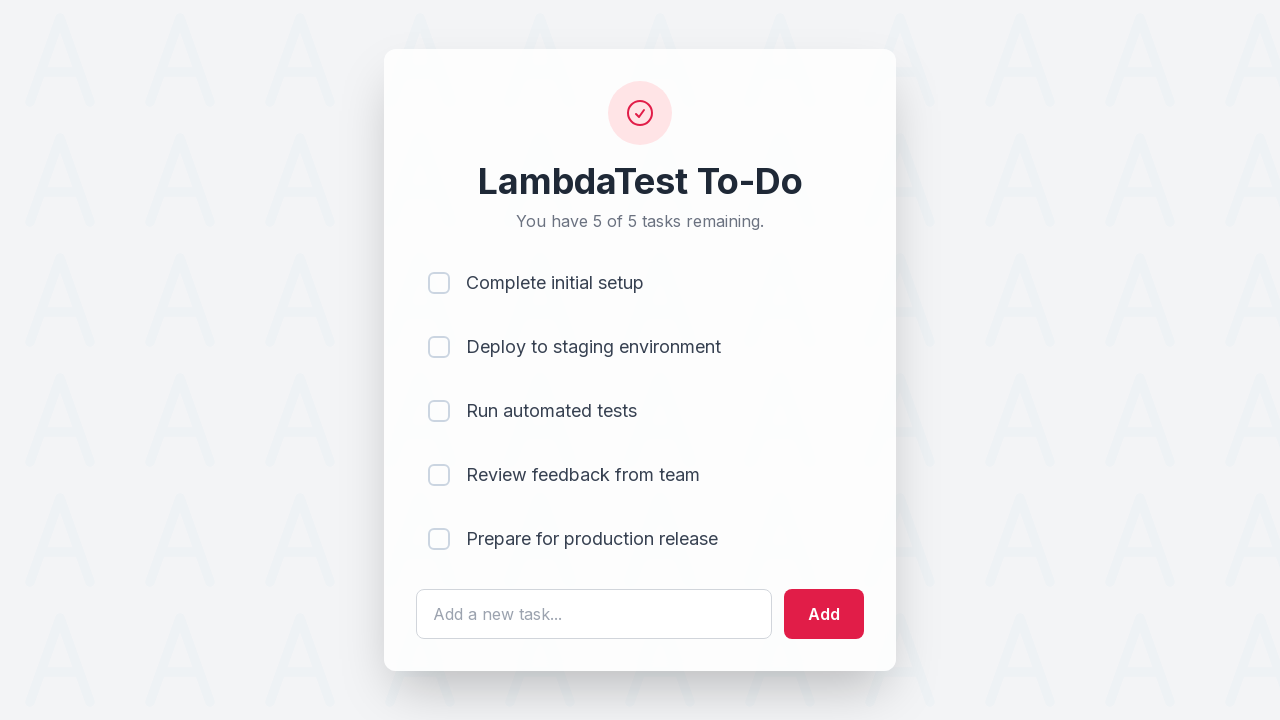

Filled todo input field with 'learn selenium' on #sampletodotext
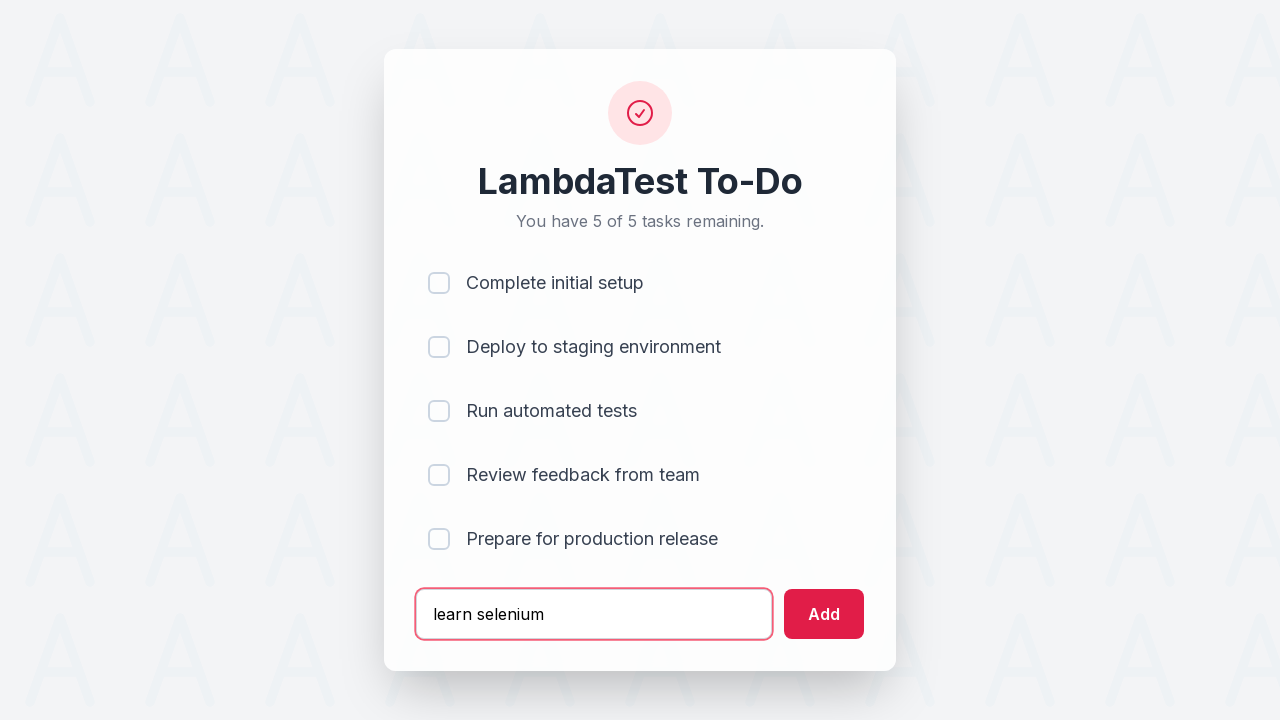

Pressed Enter to submit the todo on #sampletodotext
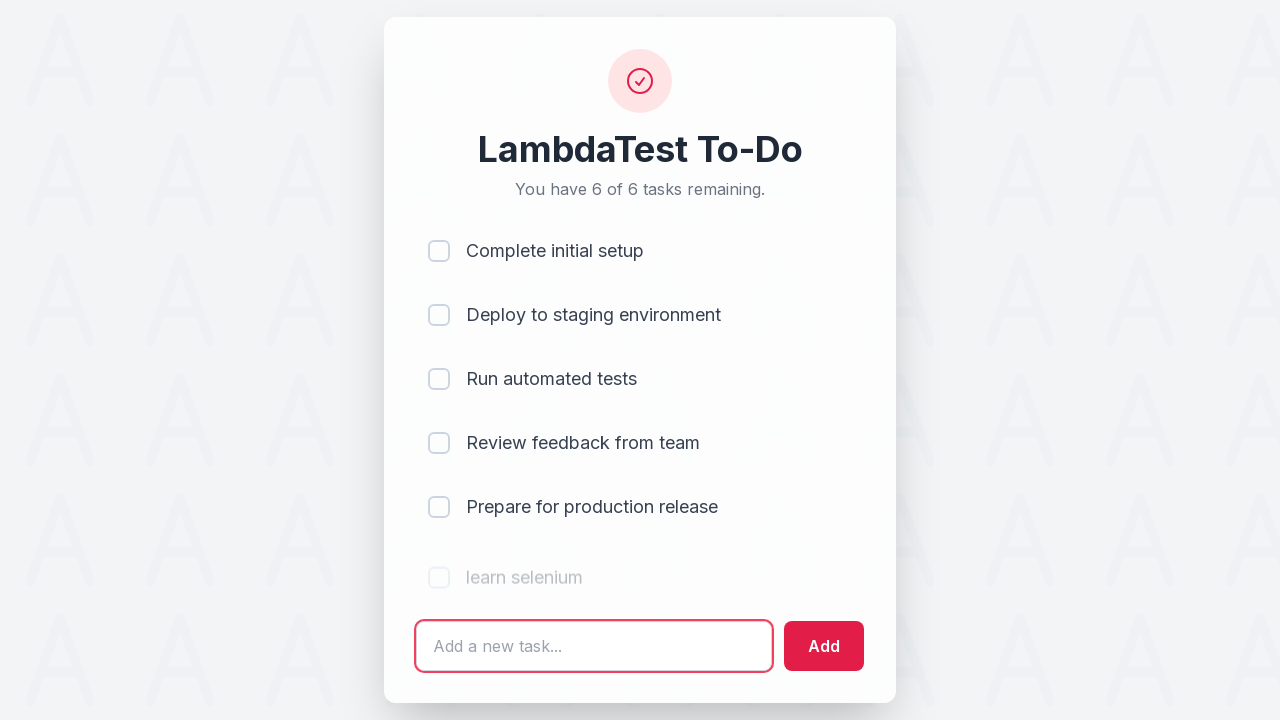

Waited for new todo item to become visible
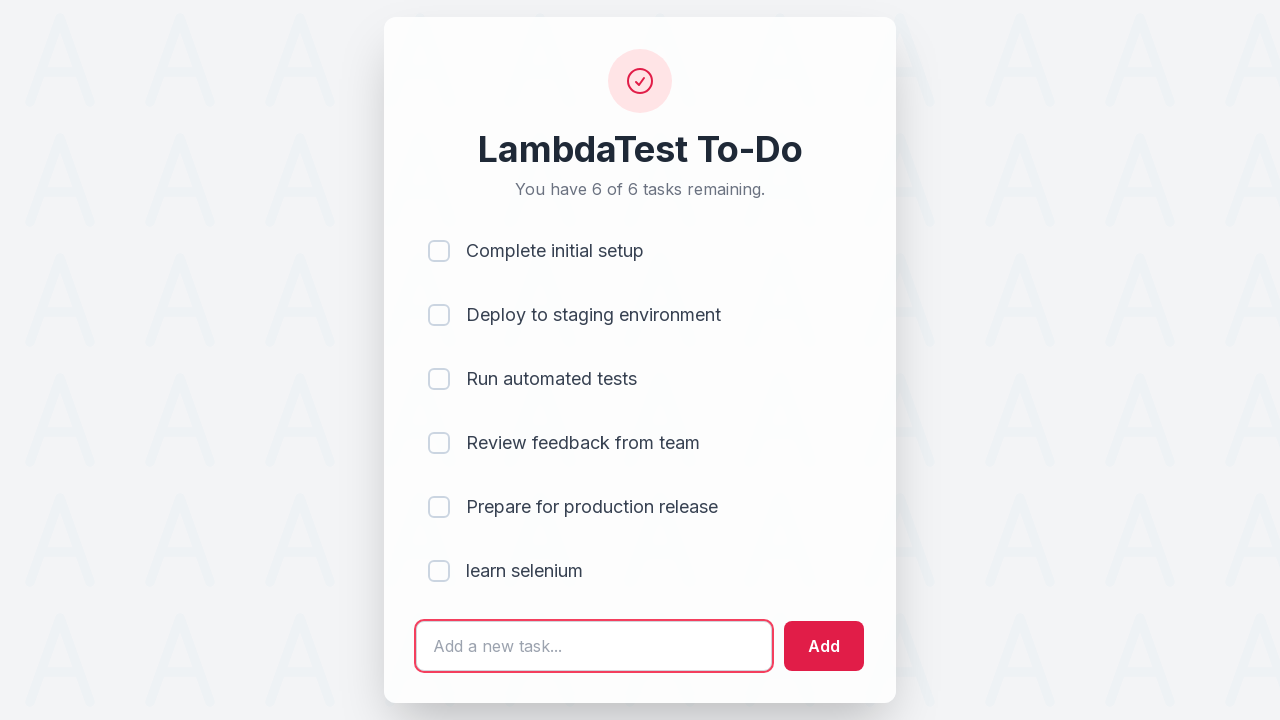

Located the last todo item in the list
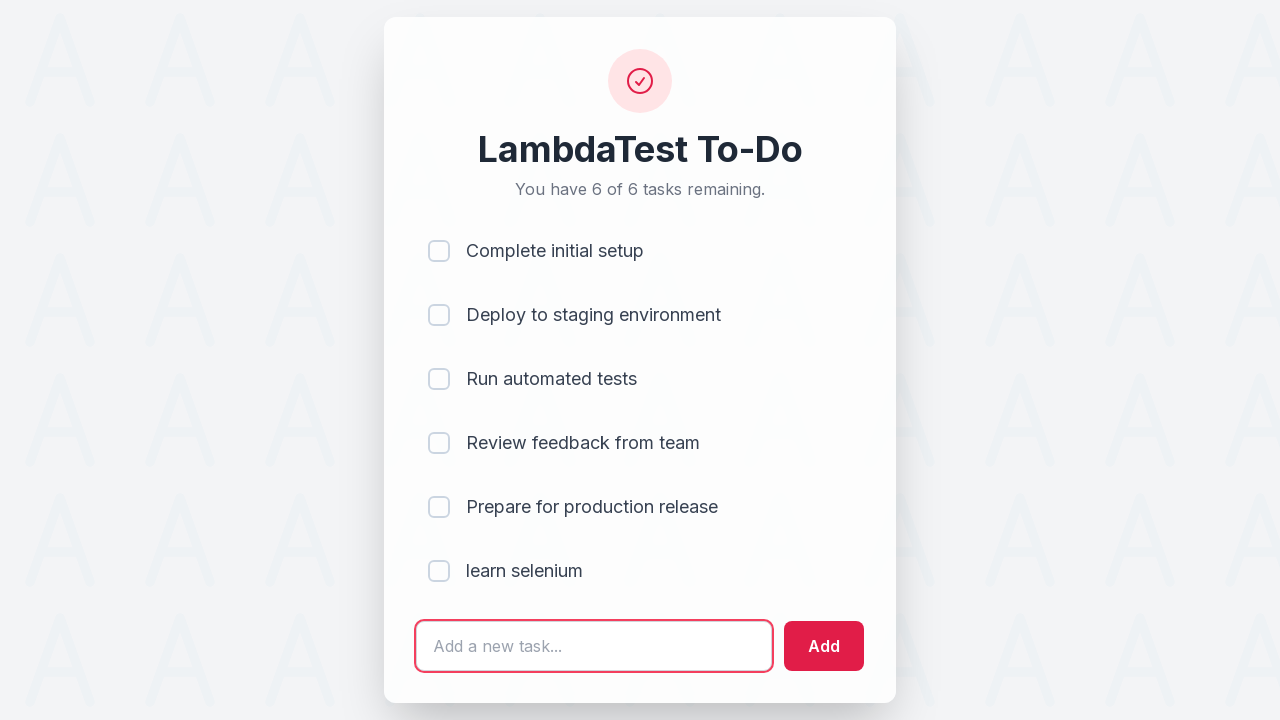

Confirmed last todo item is visible
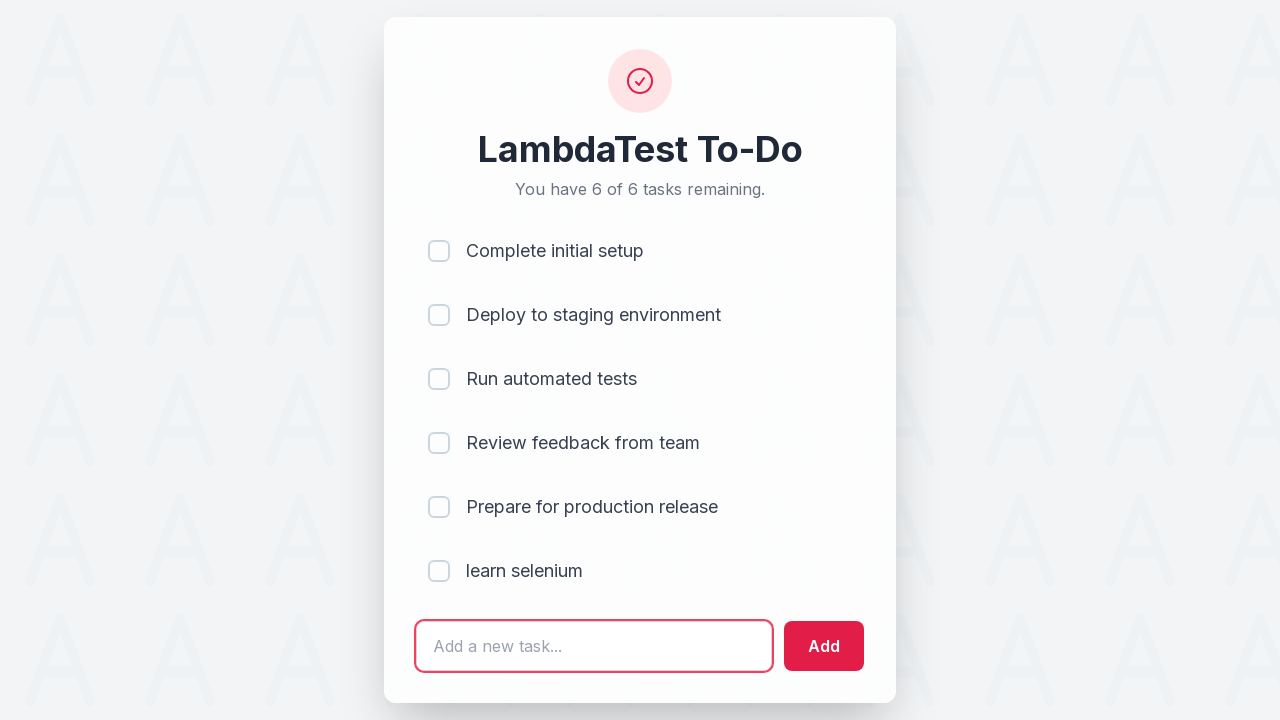

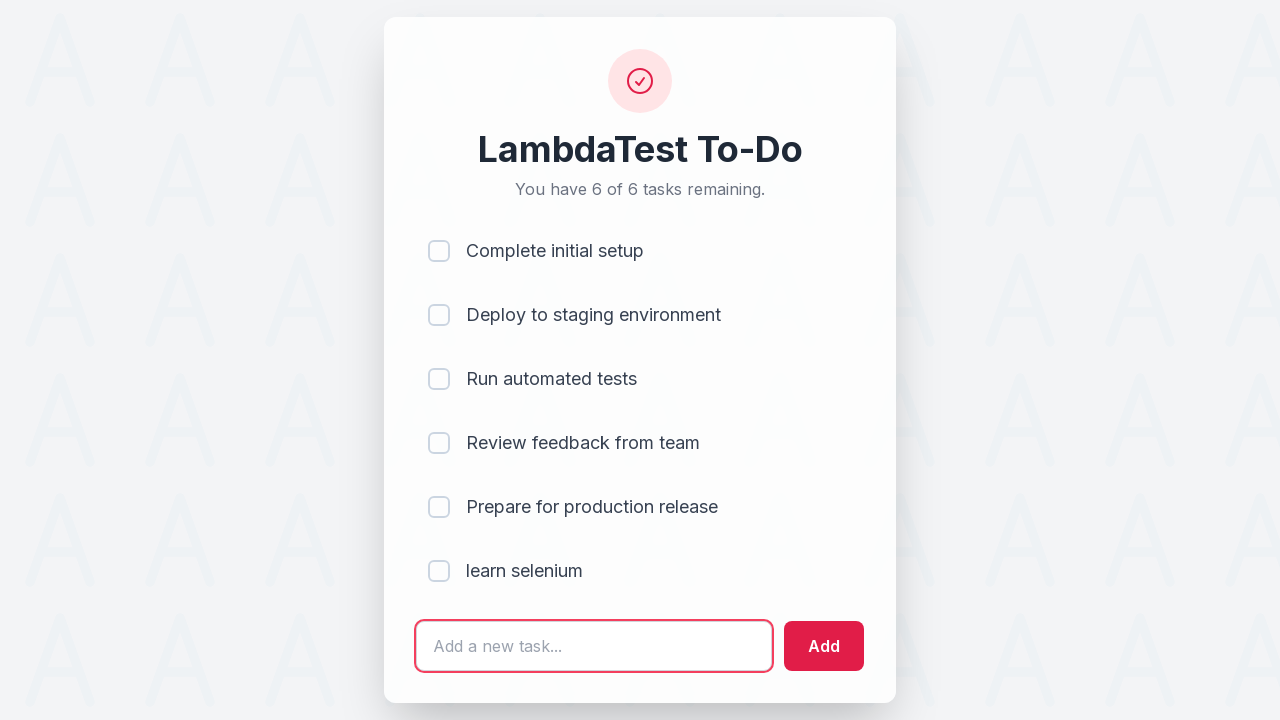